Tests the Caesar cipher decoder by selecting decode mode, setting shift amount to 3, entering an encoded message, and submitting the form

Starting URL: https://www.hanginghyena.com/solvers_a/caesar-cipher-decoder

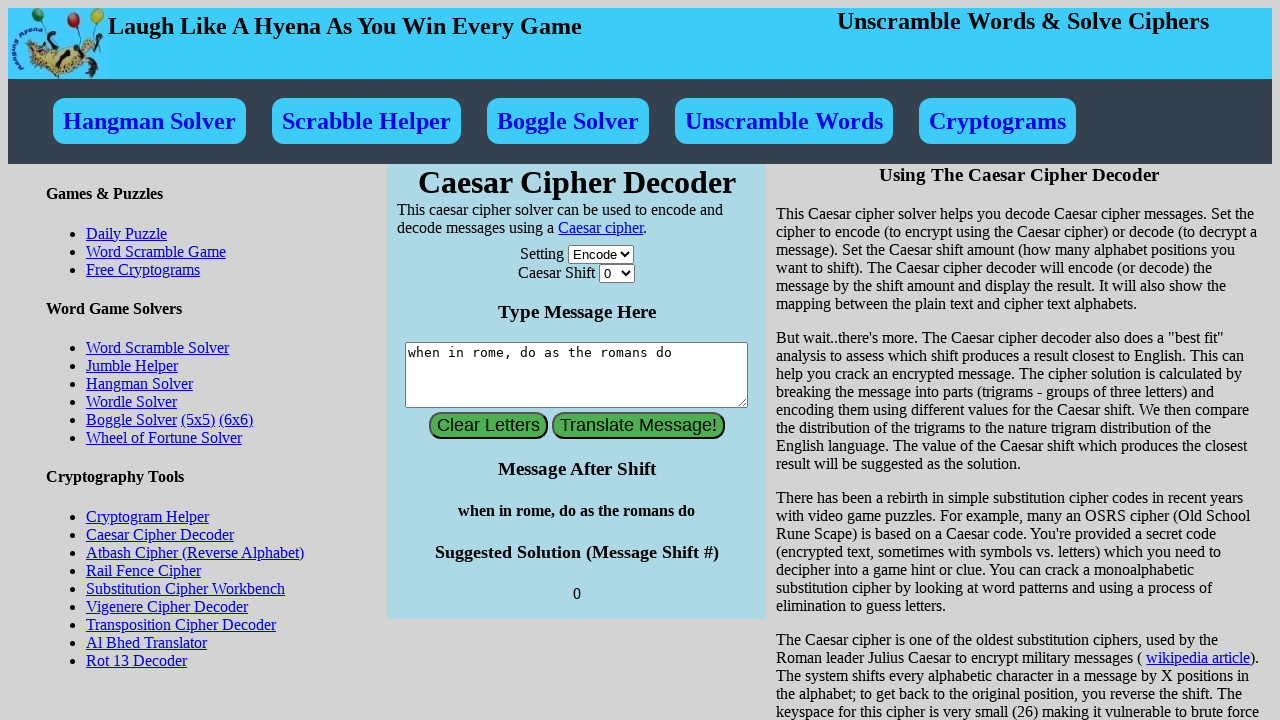

Selected 'Decode' mode from dropdown on #decoder-setting
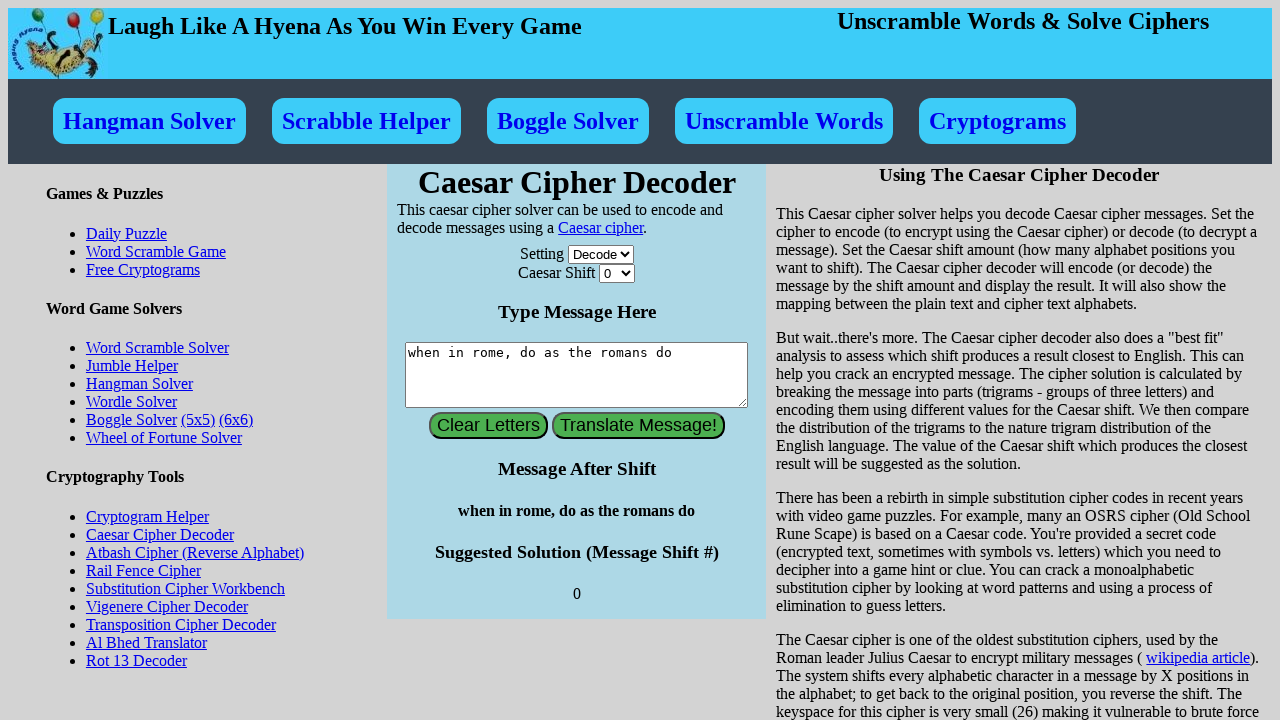

Selected shift amount of 3 on #shift-amount
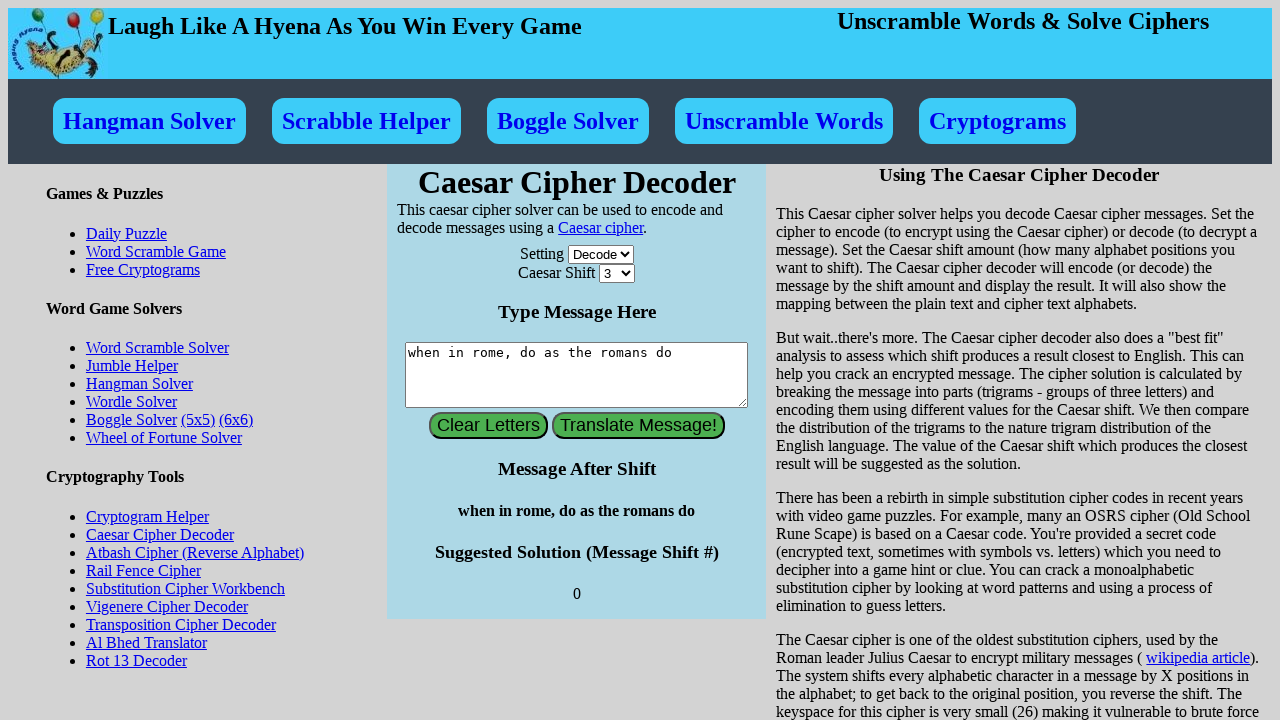

Entered encoded message 'Vhfuhw Phvvdjh Wr Ghfrgh' on #letters
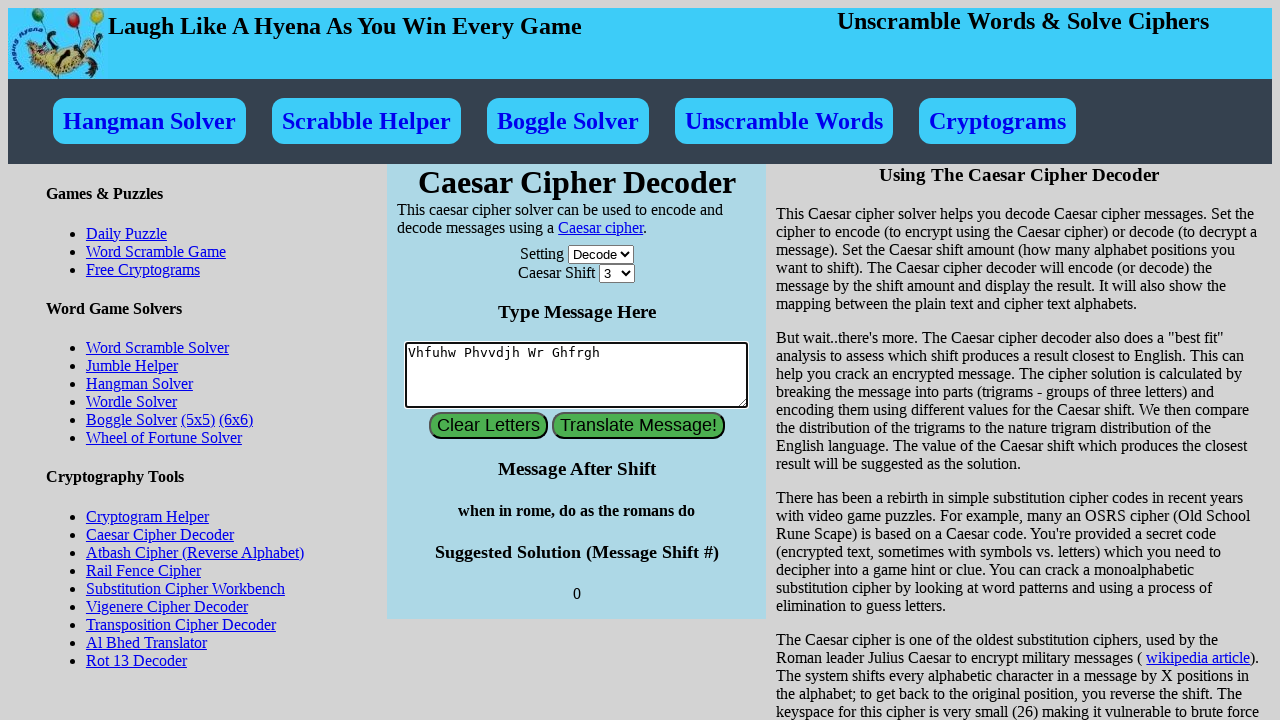

Clicked submit button to decode message at (638, 426) on #submit
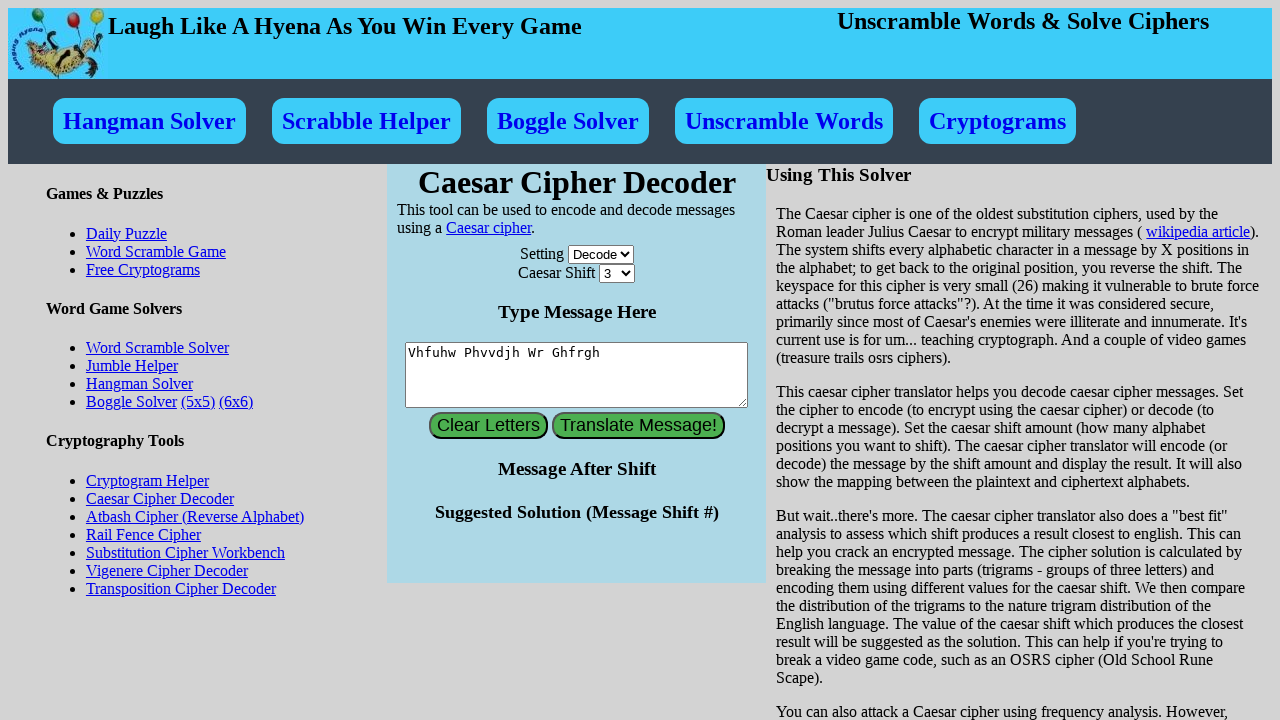

Decoded message result appeared
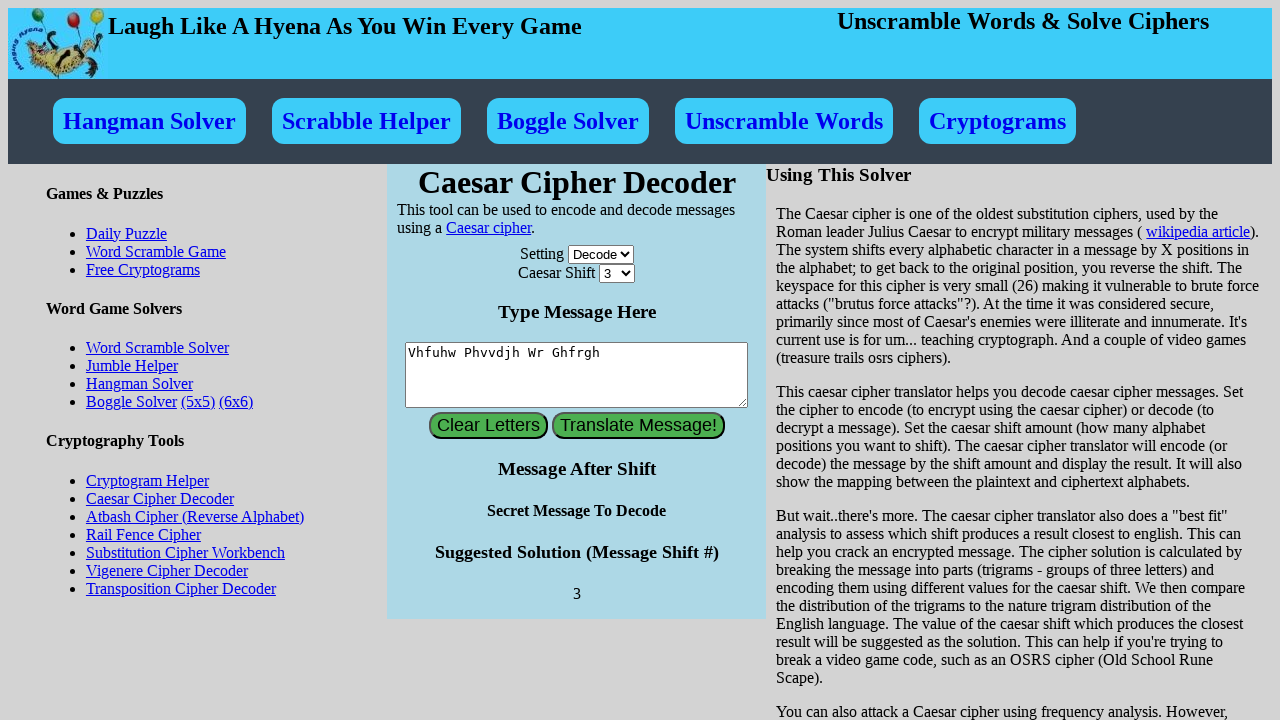

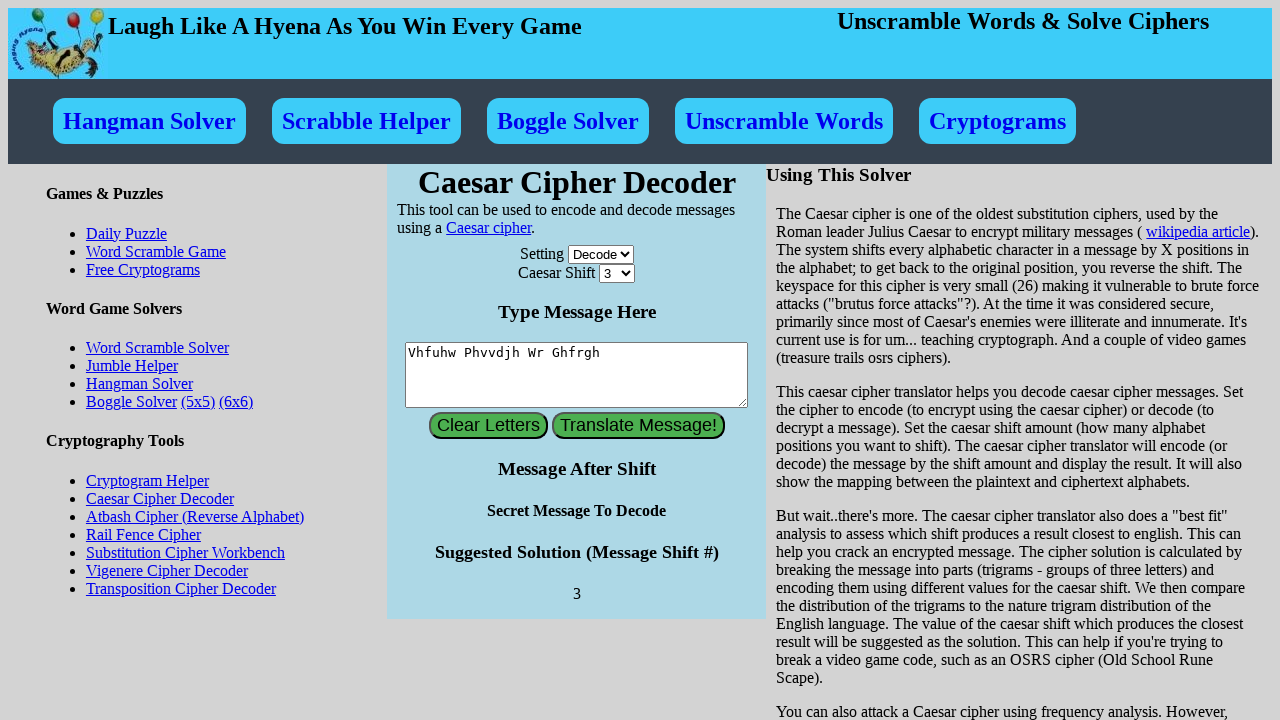